Tests page text verification and alert handling by reading text from the page, clicking a button to trigger an alert, and accepting the alert dialog.

Starting URL: http://only-testing-blog.blogspot.in/2014/01/textbox.html

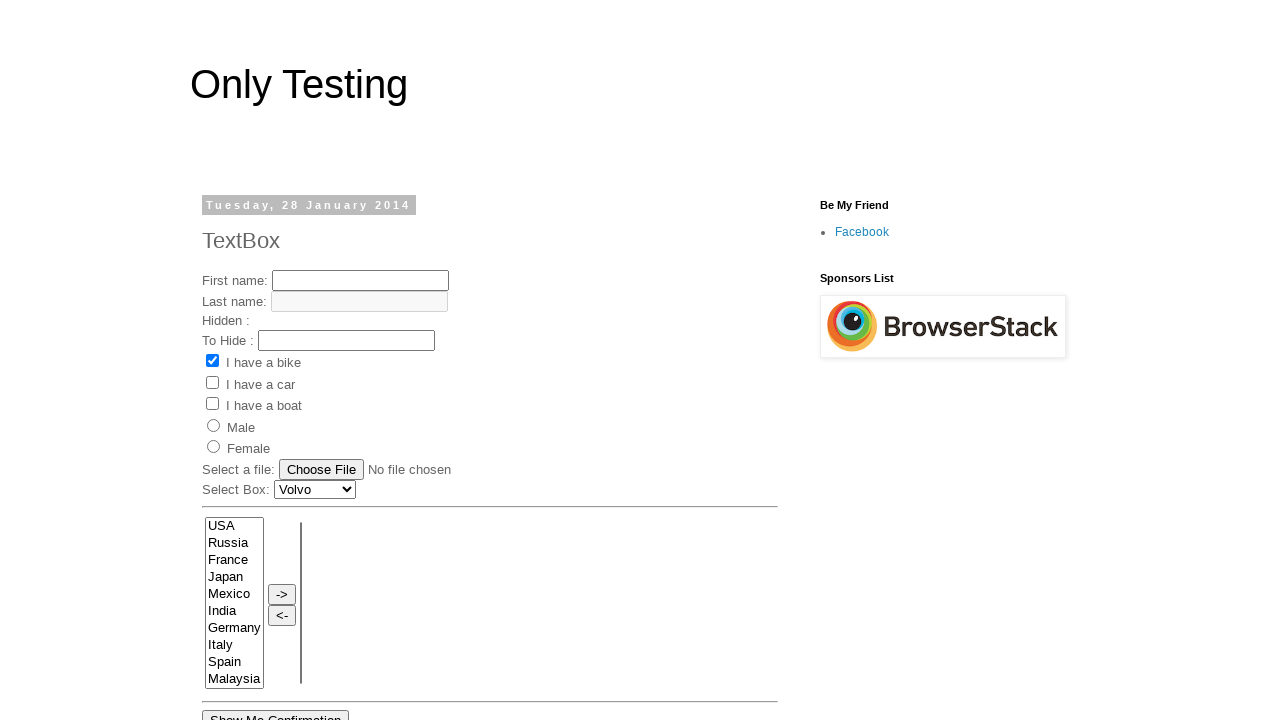

Retrieved text content from page heading
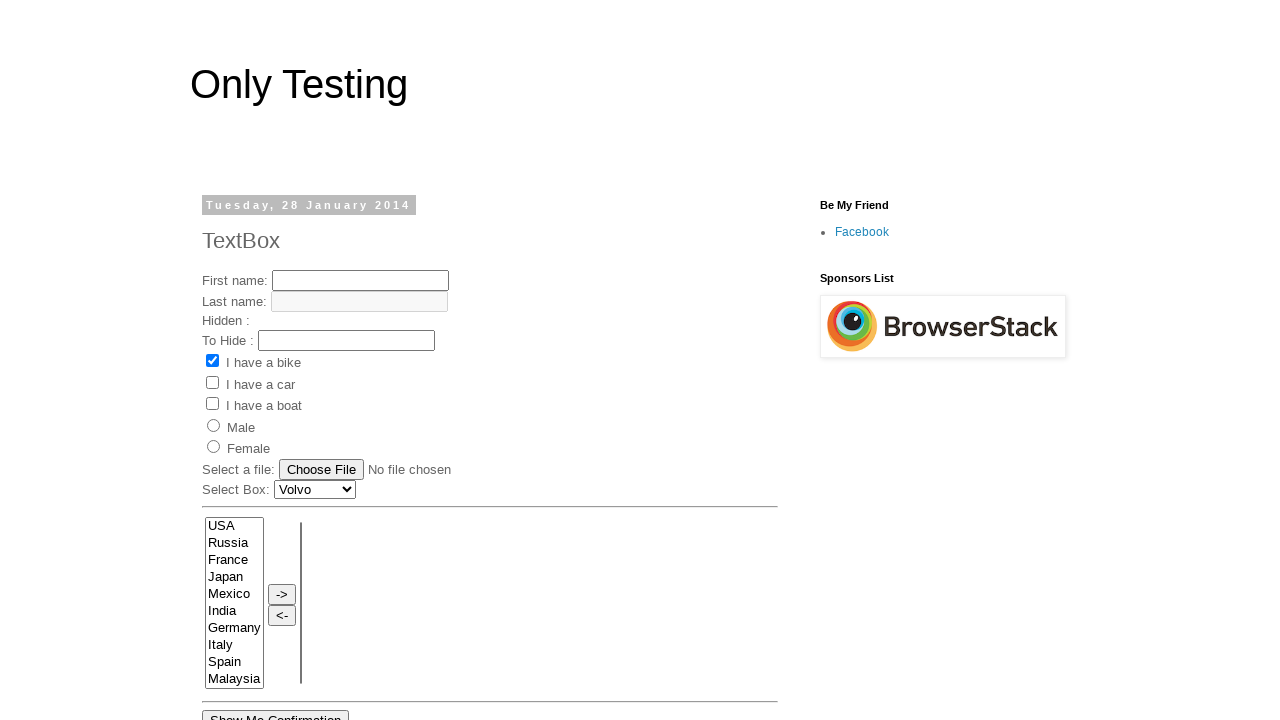

Clicked 'Show Me Alert' button to trigger alert dialog at (252, 360) on xpath=//input[@value='Show Me Alert']
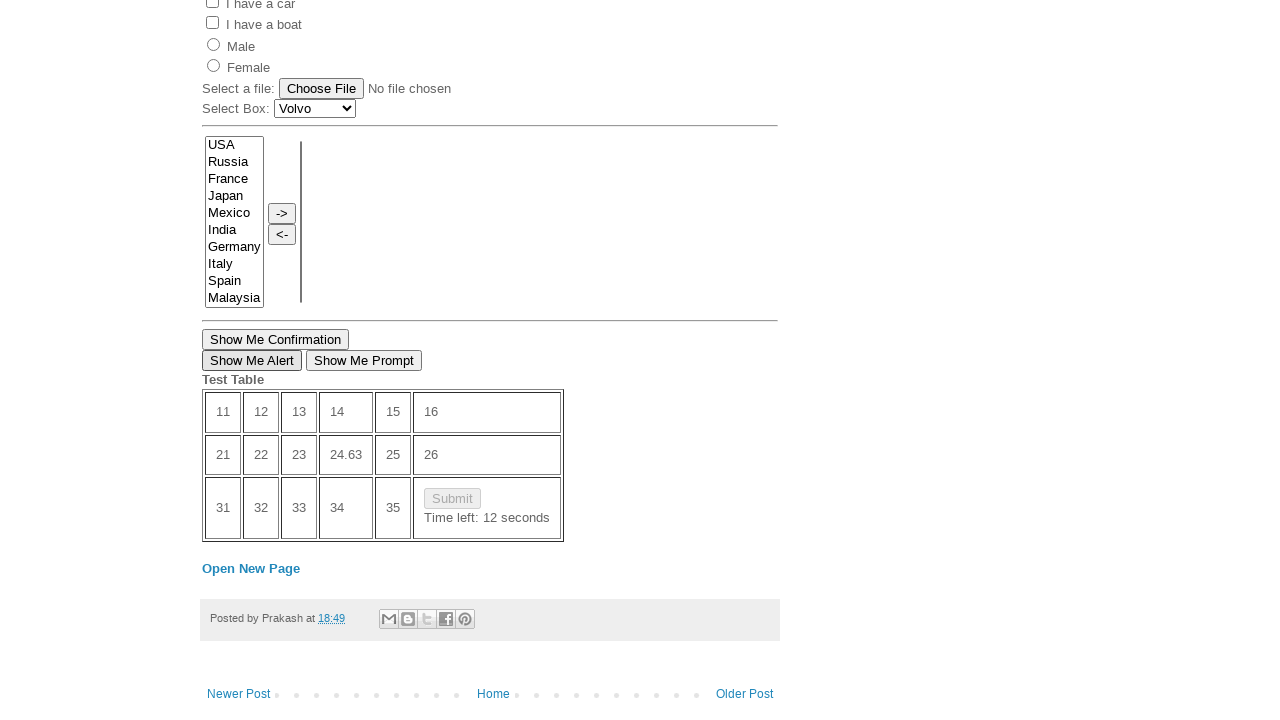

Set up dialog handler to accept alert
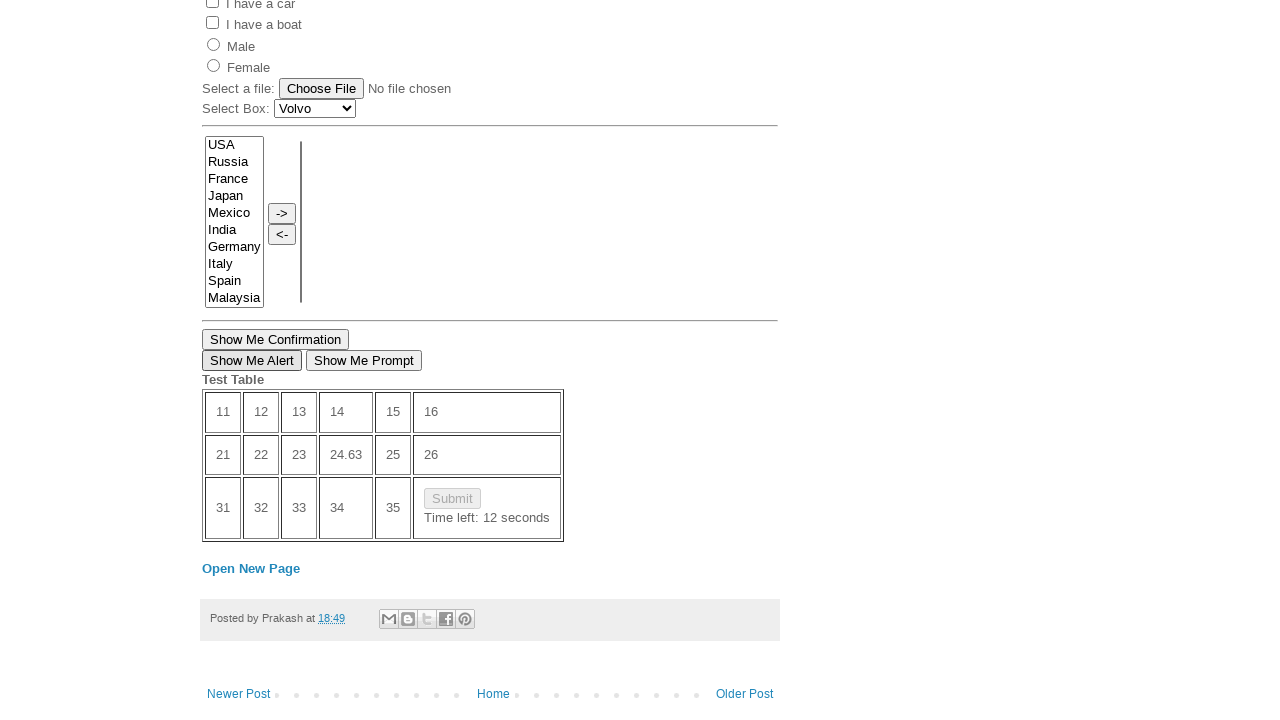

Waited for alert handling to complete
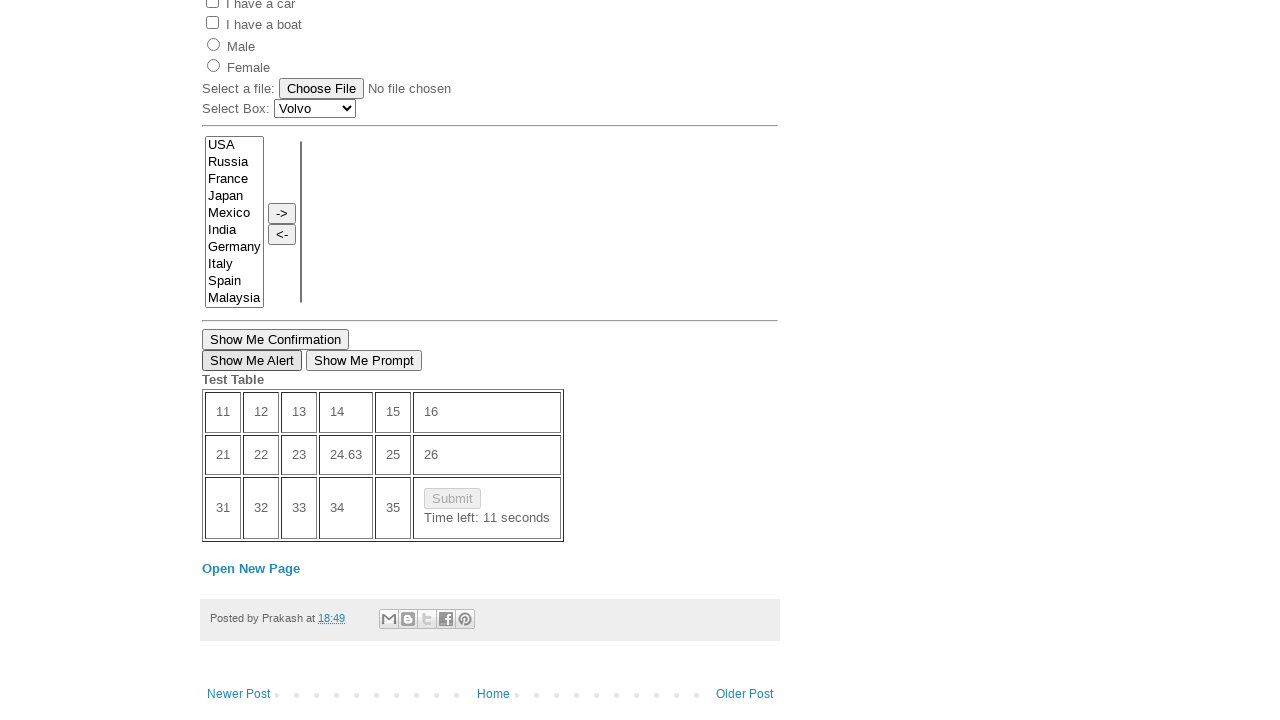

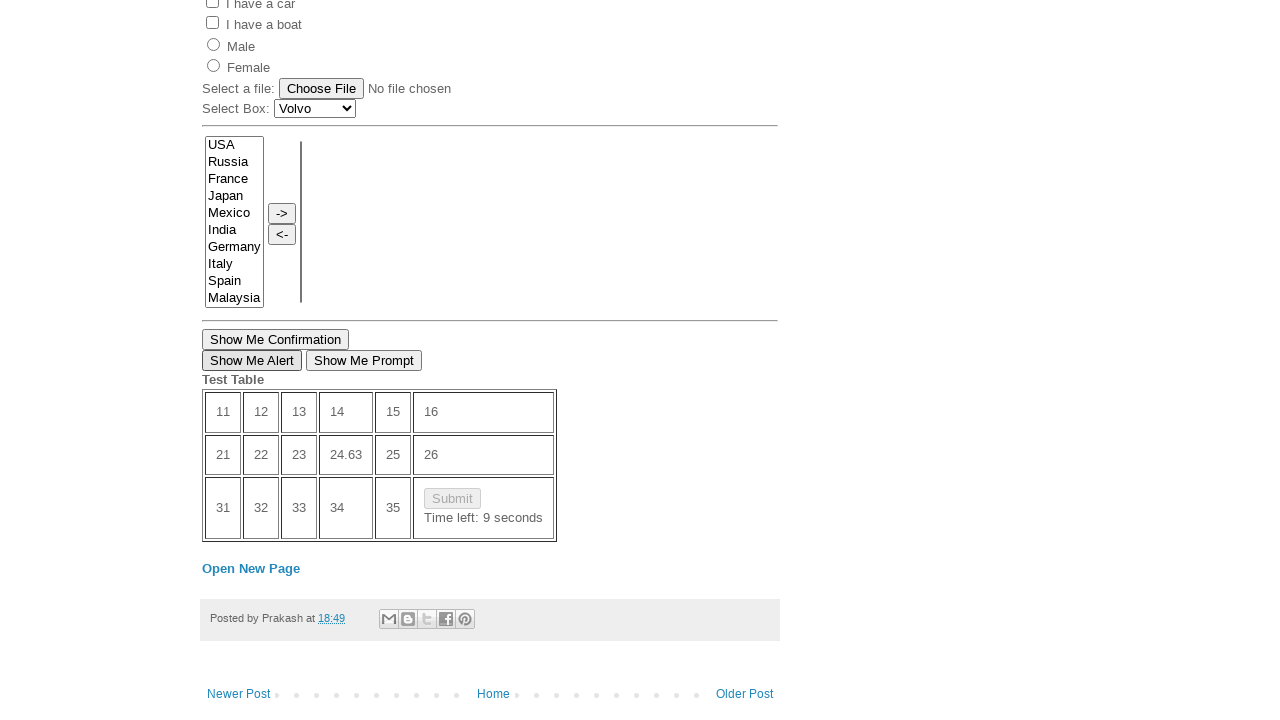